Tests the Add/Remove Elements page by clicking the Add Element button multiple times and then removing elements, verifying the count at each step.

Starting URL: https://the-internet.herokuapp.com/

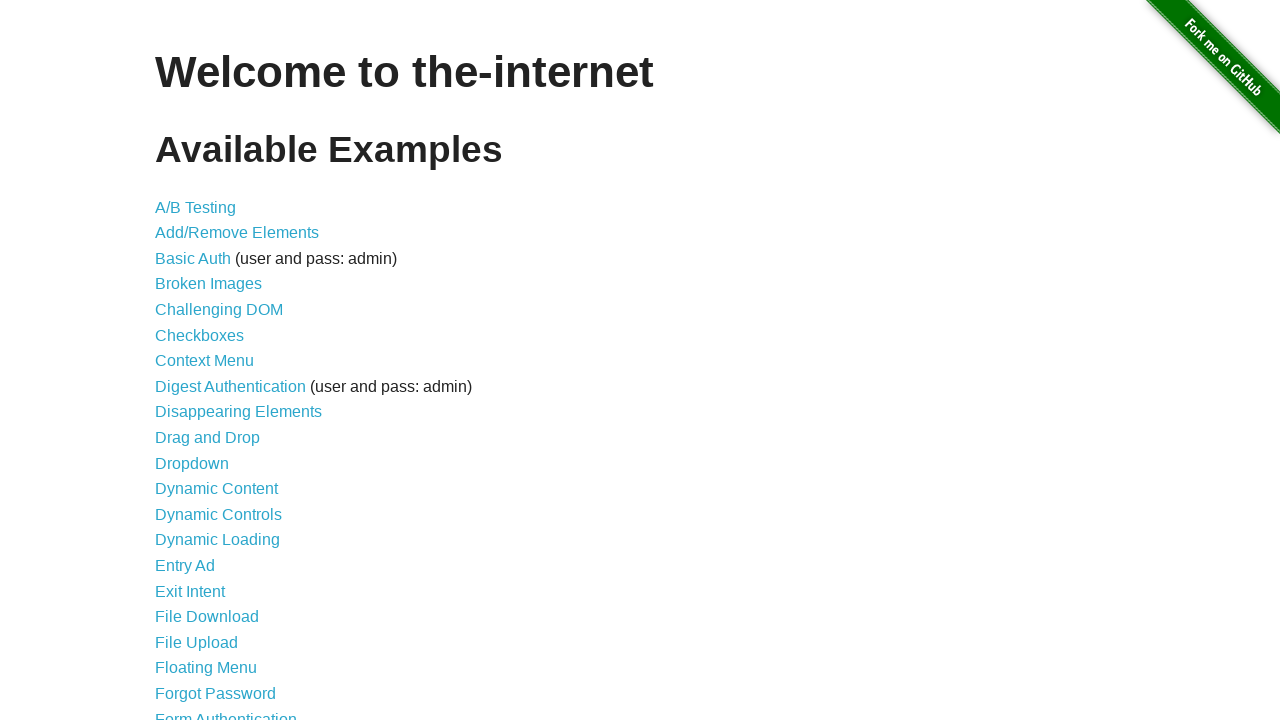

Clicked on Add/Remove Elements link at (237, 233) on xpath=//a[@href='/add_remove_elements/']
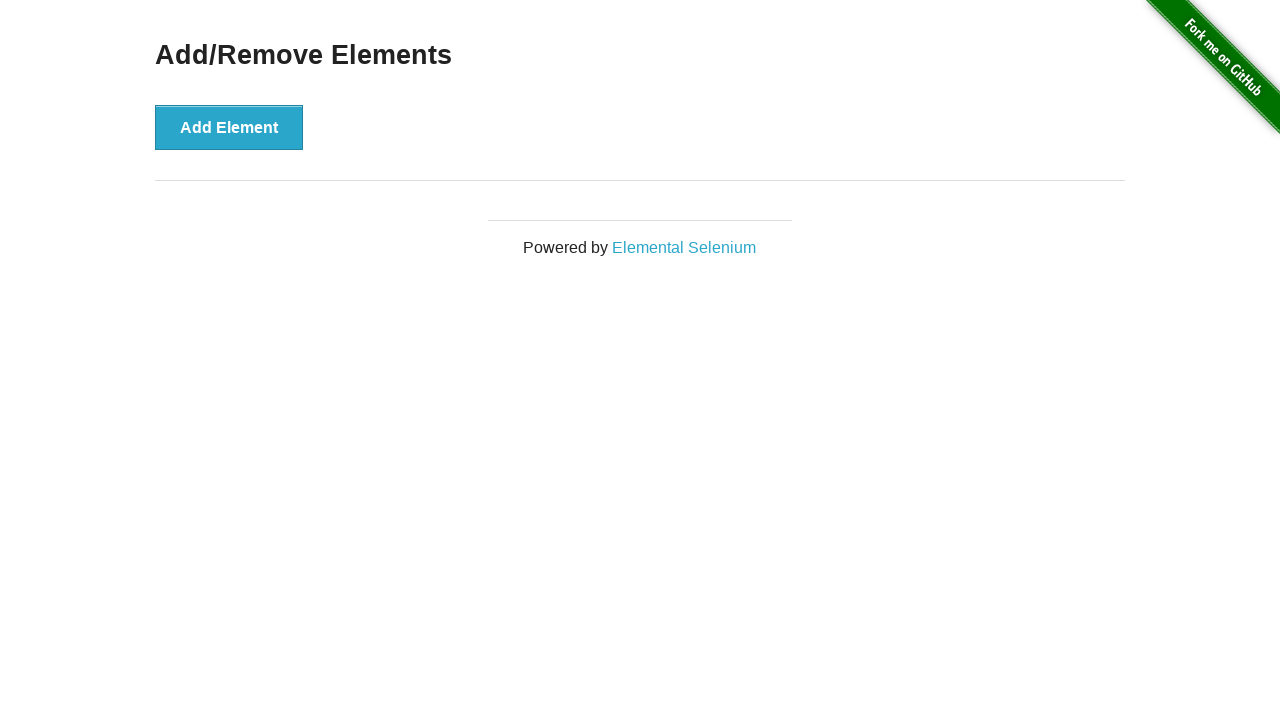

Add/Remove Elements page loaded successfully
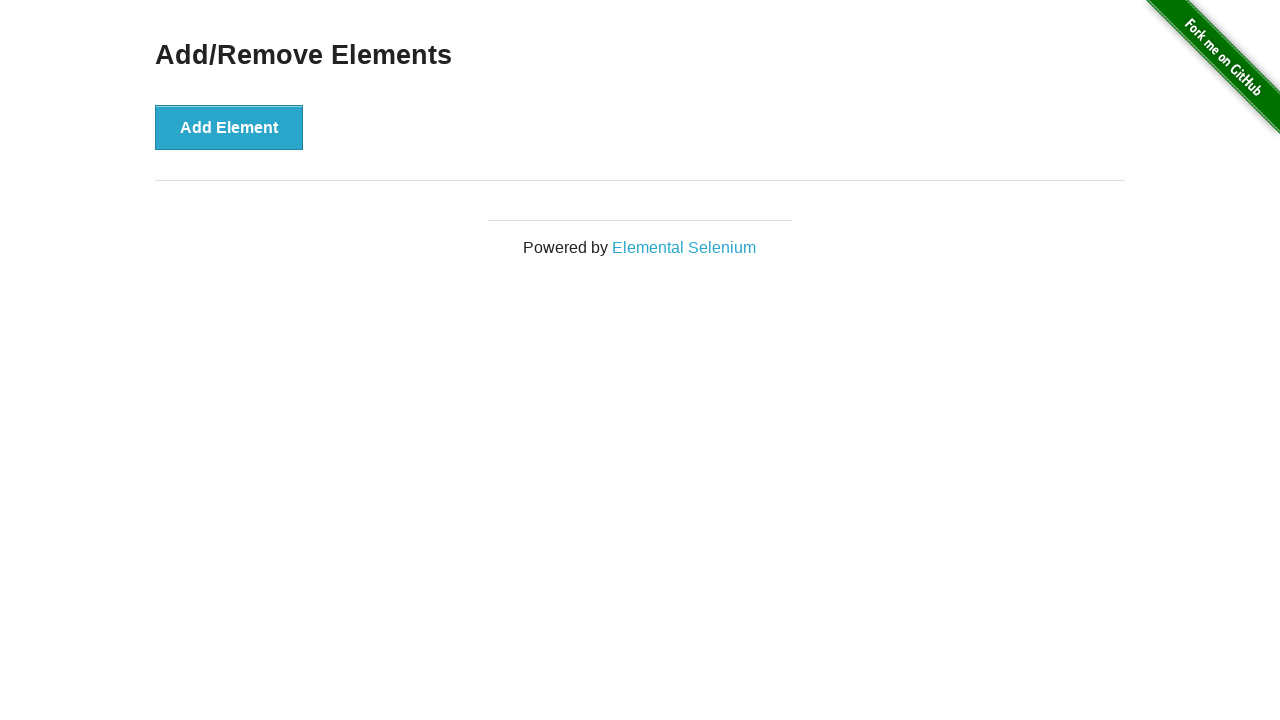

Clicked Add Element button (iteration 1/3) at (229, 127) on button[onclick='addElement()']
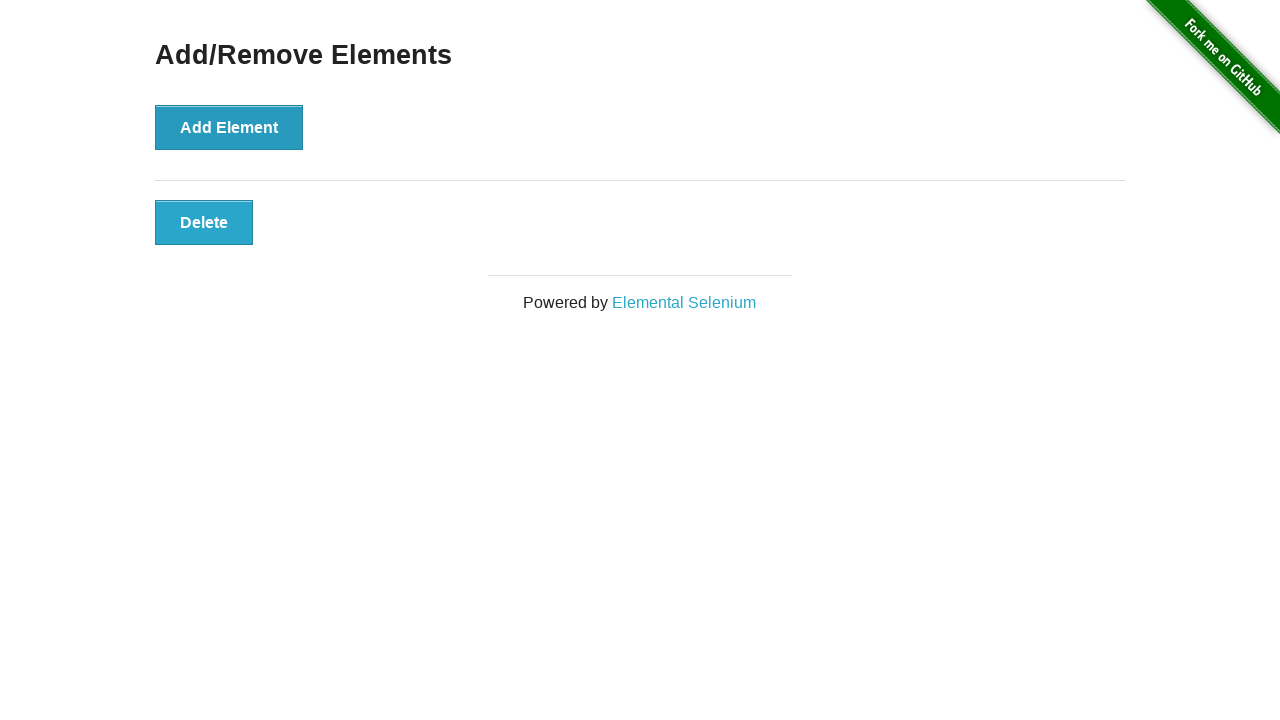

Clicked Add Element button (iteration 2/3) at (229, 127) on button[onclick='addElement()']
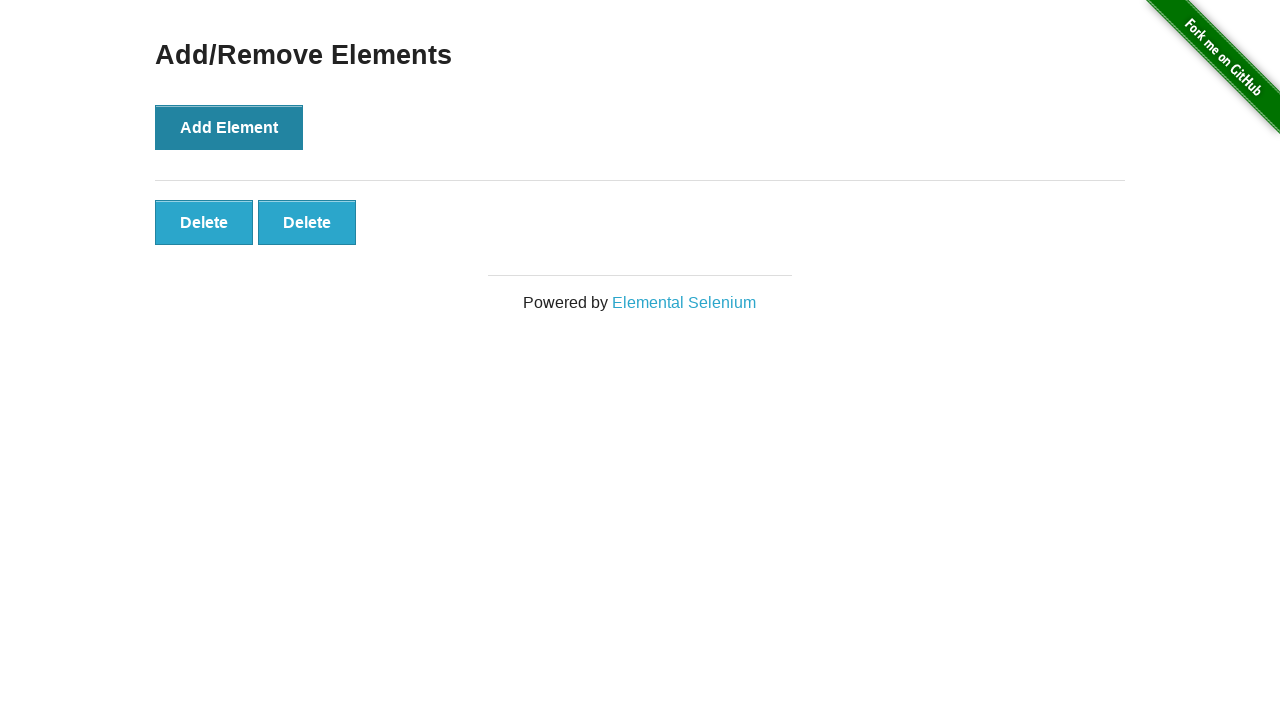

Clicked Add Element button (iteration 3/3) at (229, 127) on button[onclick='addElement()']
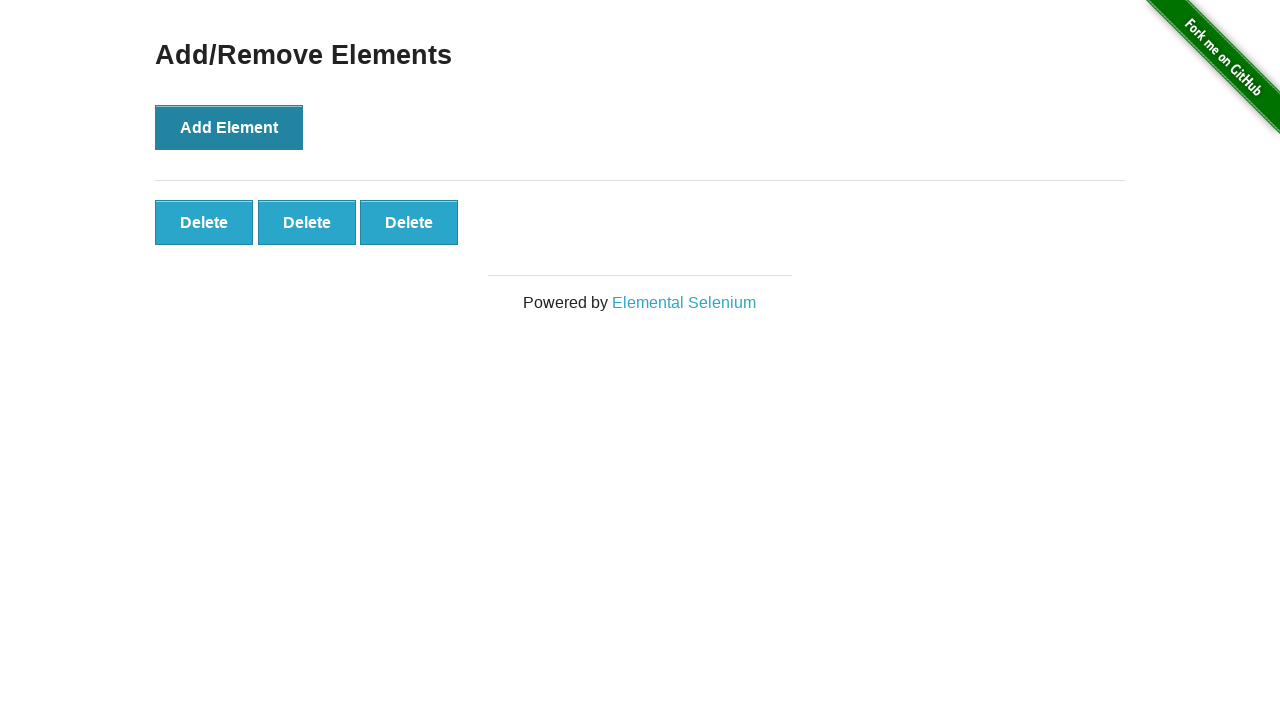

Verified that 3 elements were successfully added
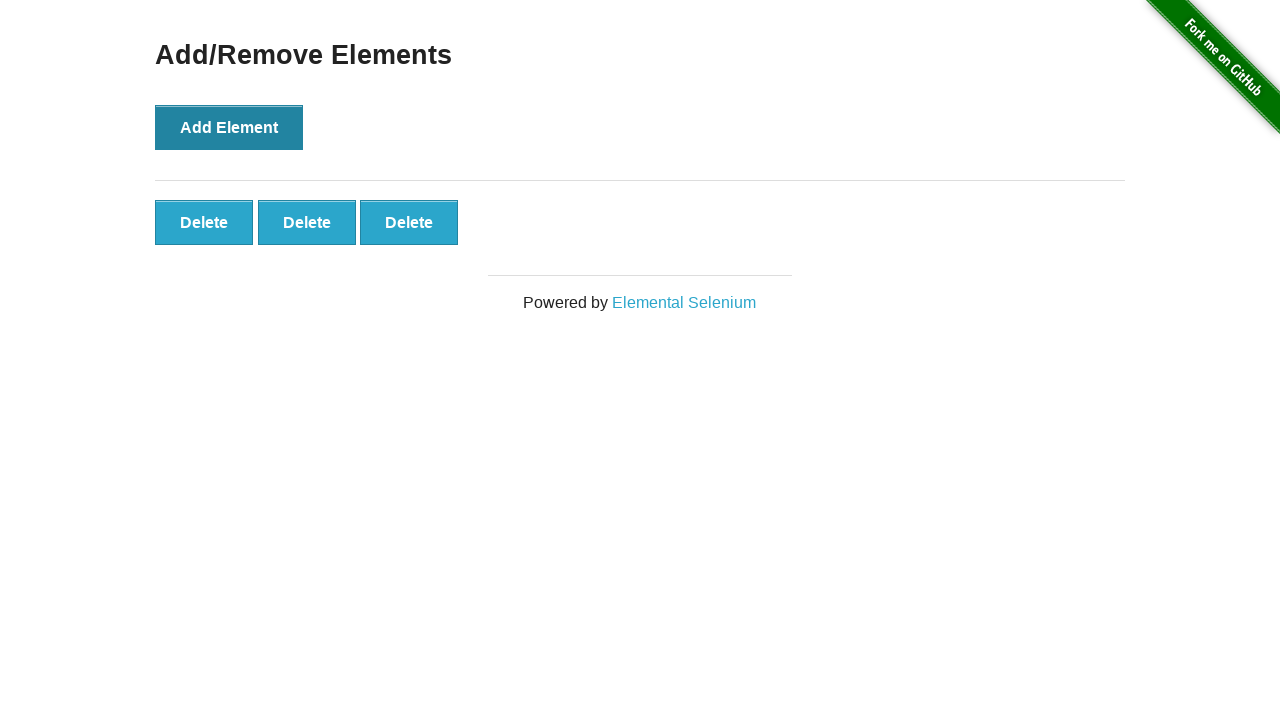

Clicked Remove button to delete element (iteration 1/2) at (204, 222) on button.added-manually >> nth=0
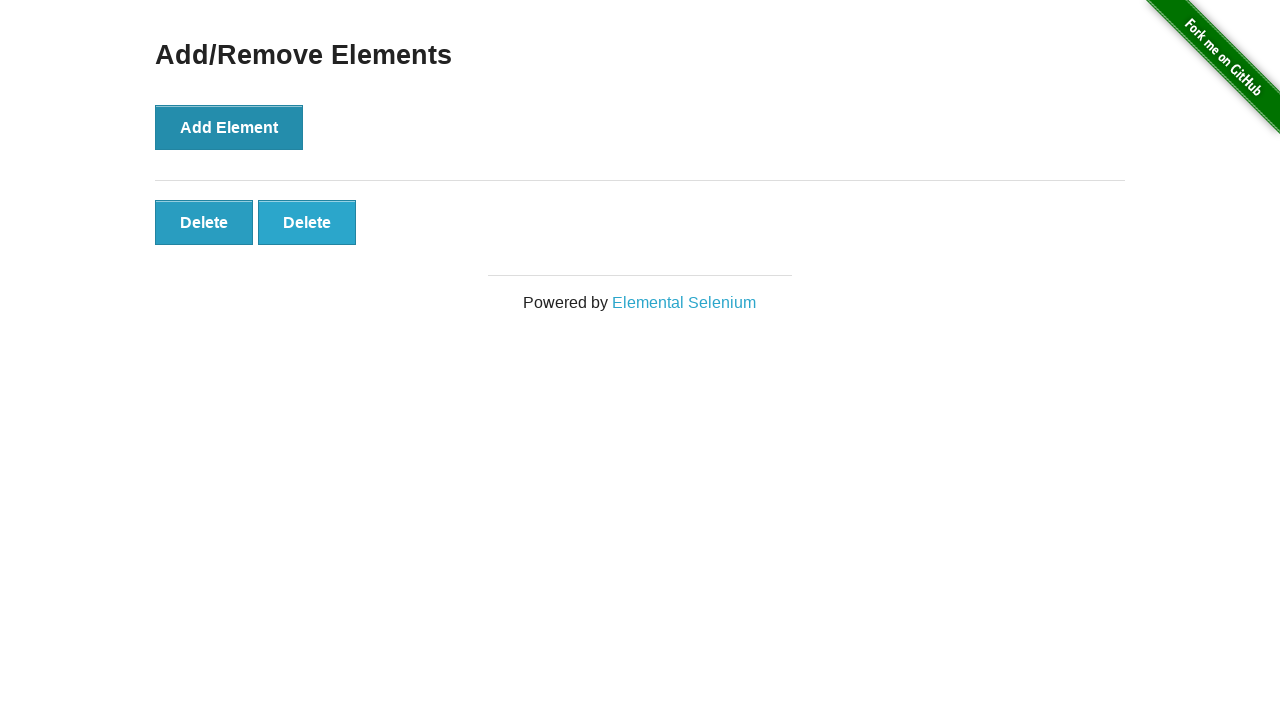

Clicked Remove button to delete element (iteration 2/2) at (204, 222) on button.added-manually >> nth=0
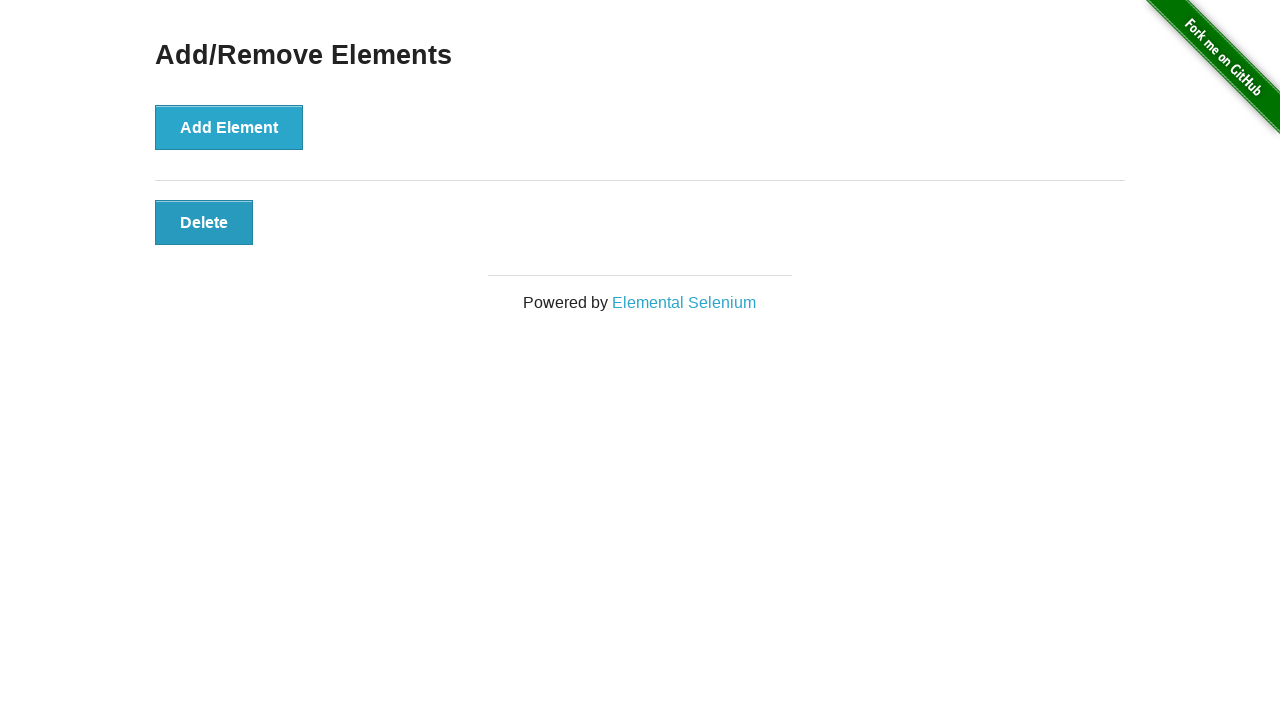

Verified that 1 element remains after removing 2 elements
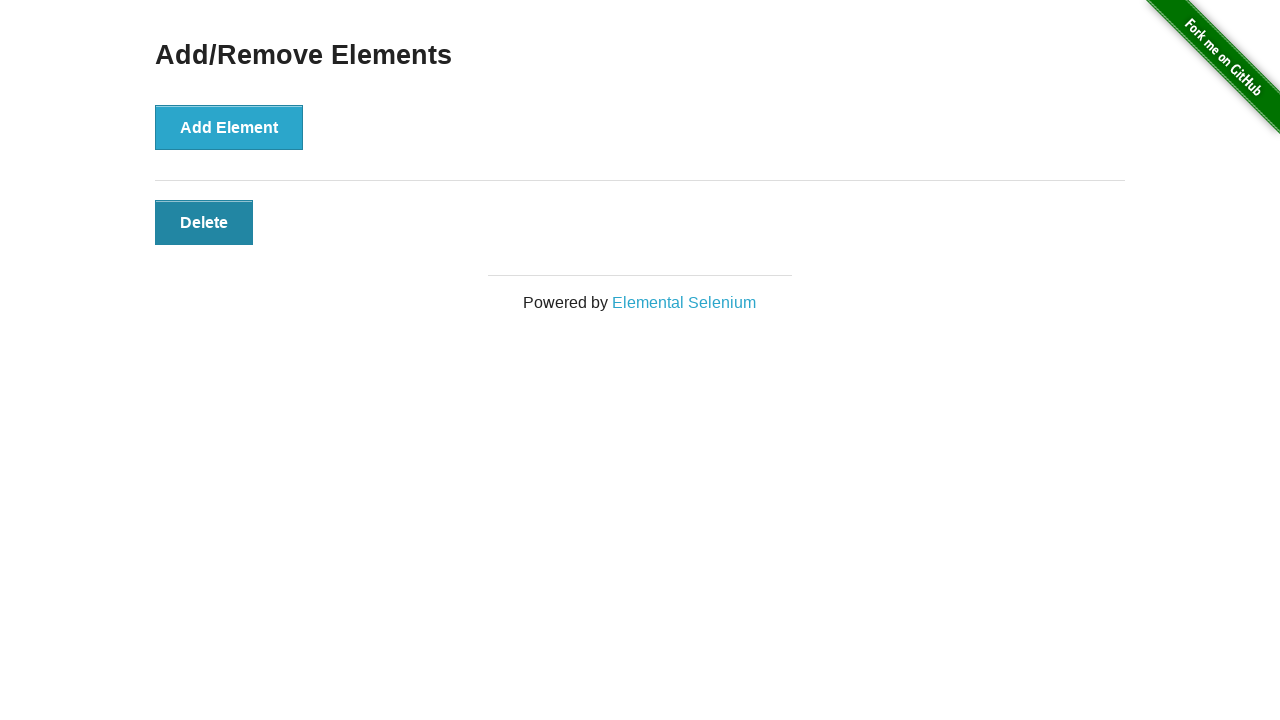

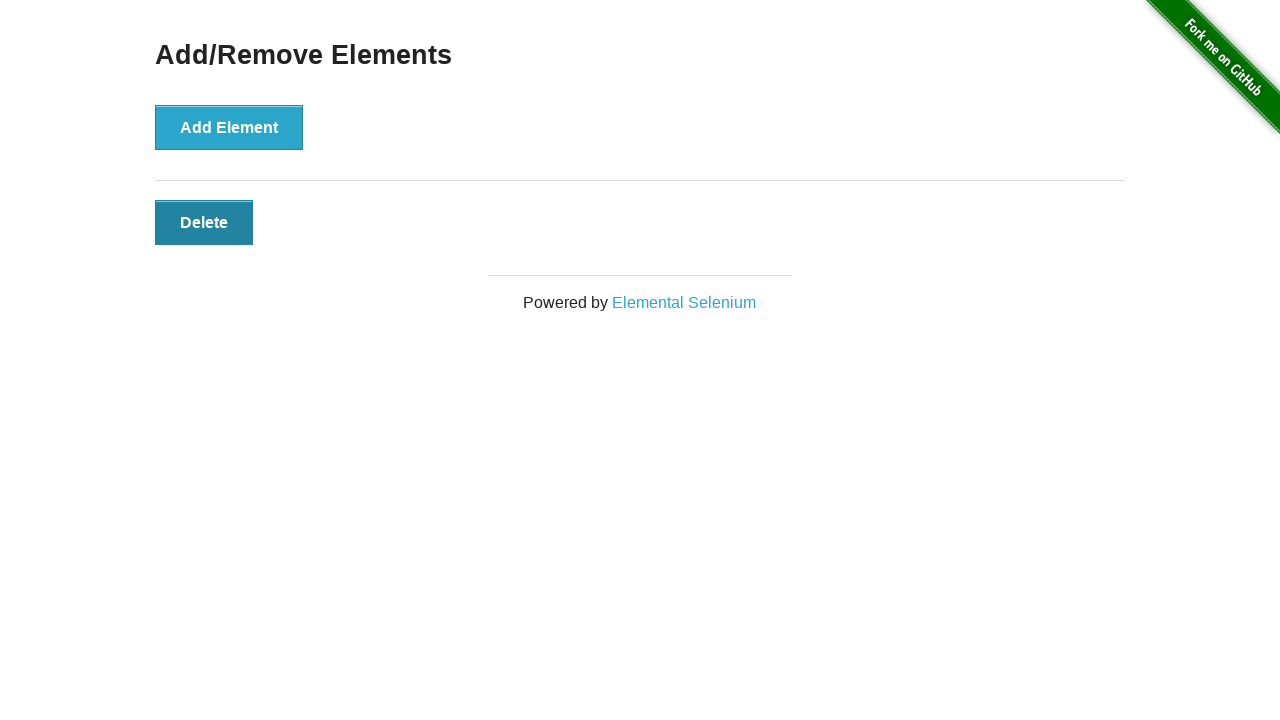